Navigates to a frames test page and retrieves information about available frames on the page

Starting URL: https://letcode.in/frame

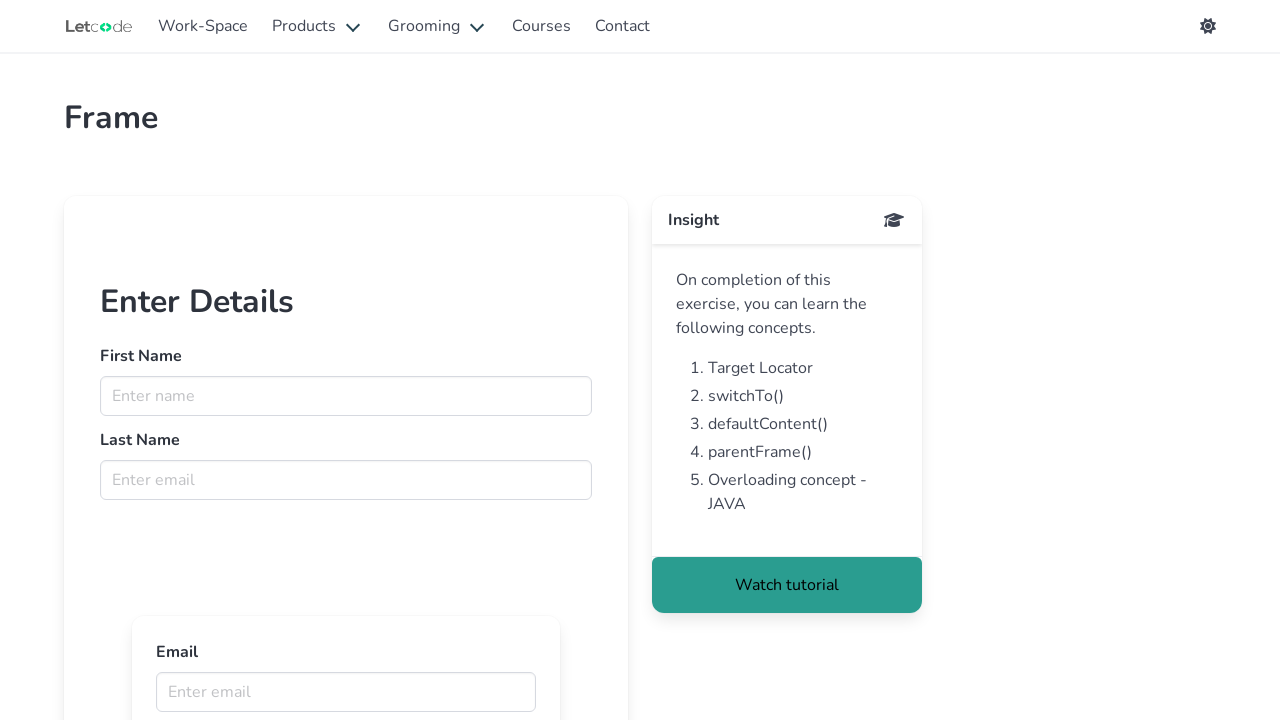

Navigated to frames test page
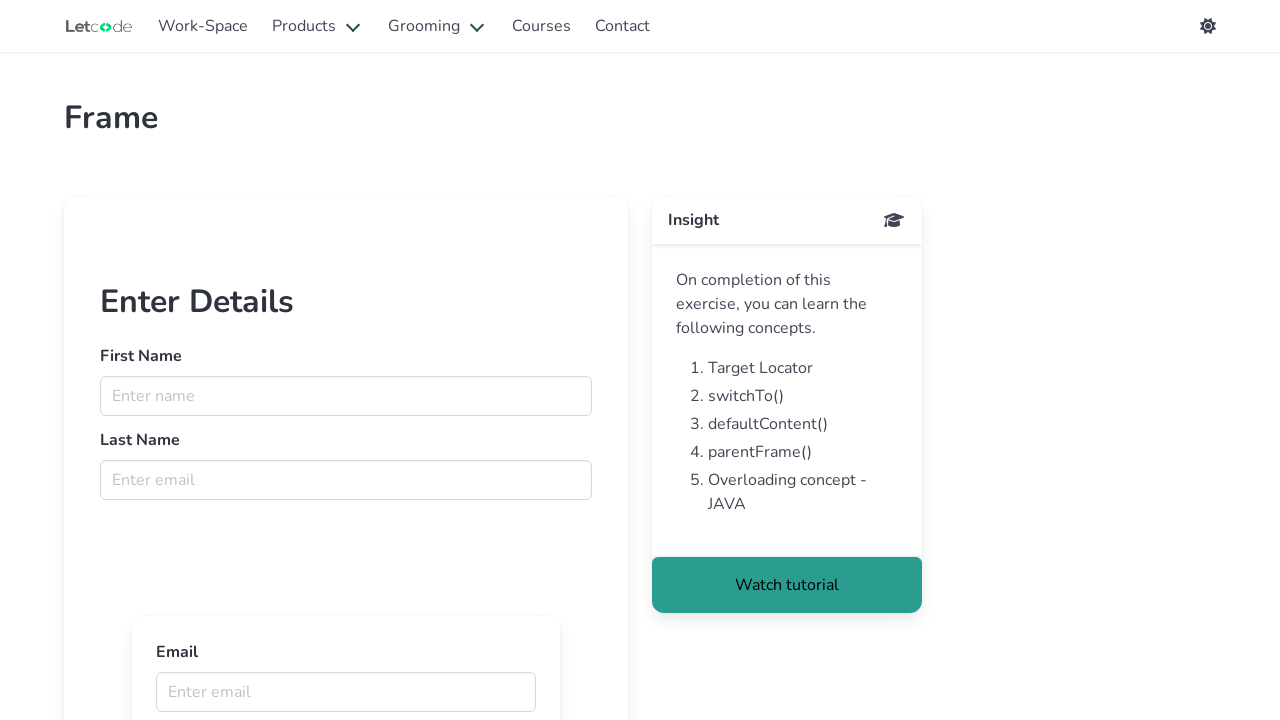

Retrieved all frames from the page
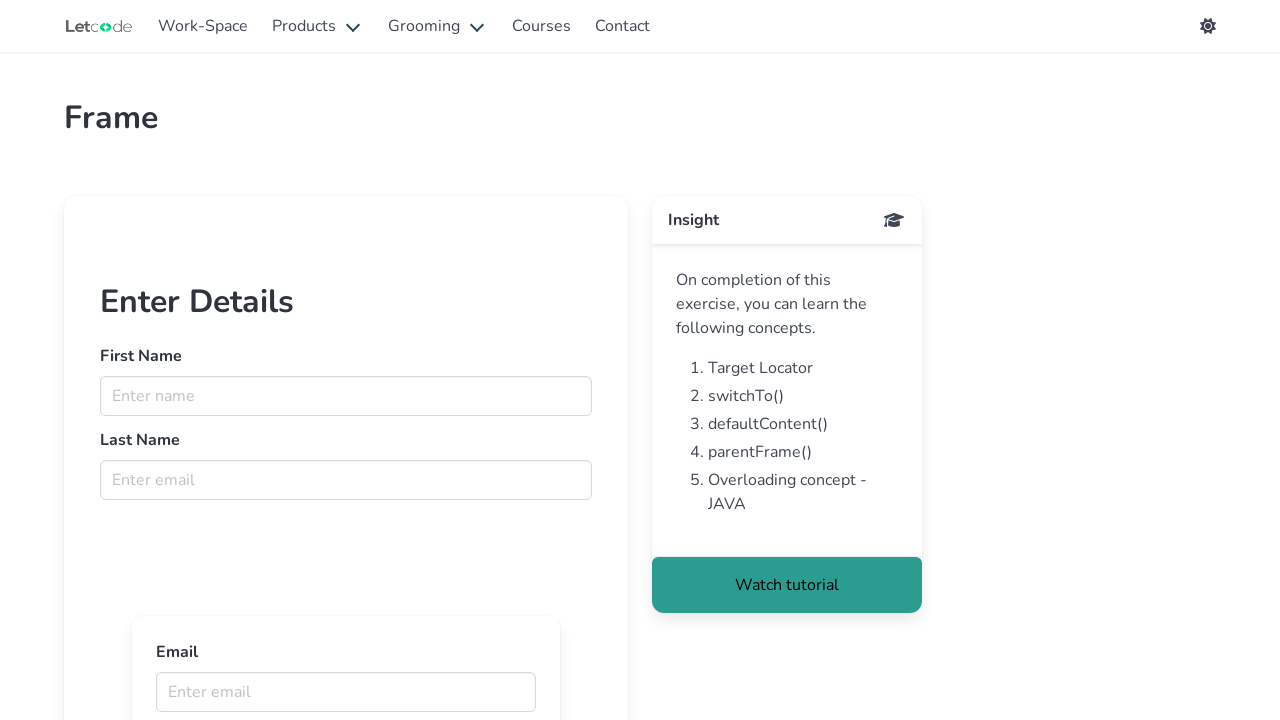

Printed frame count: 12 frames found
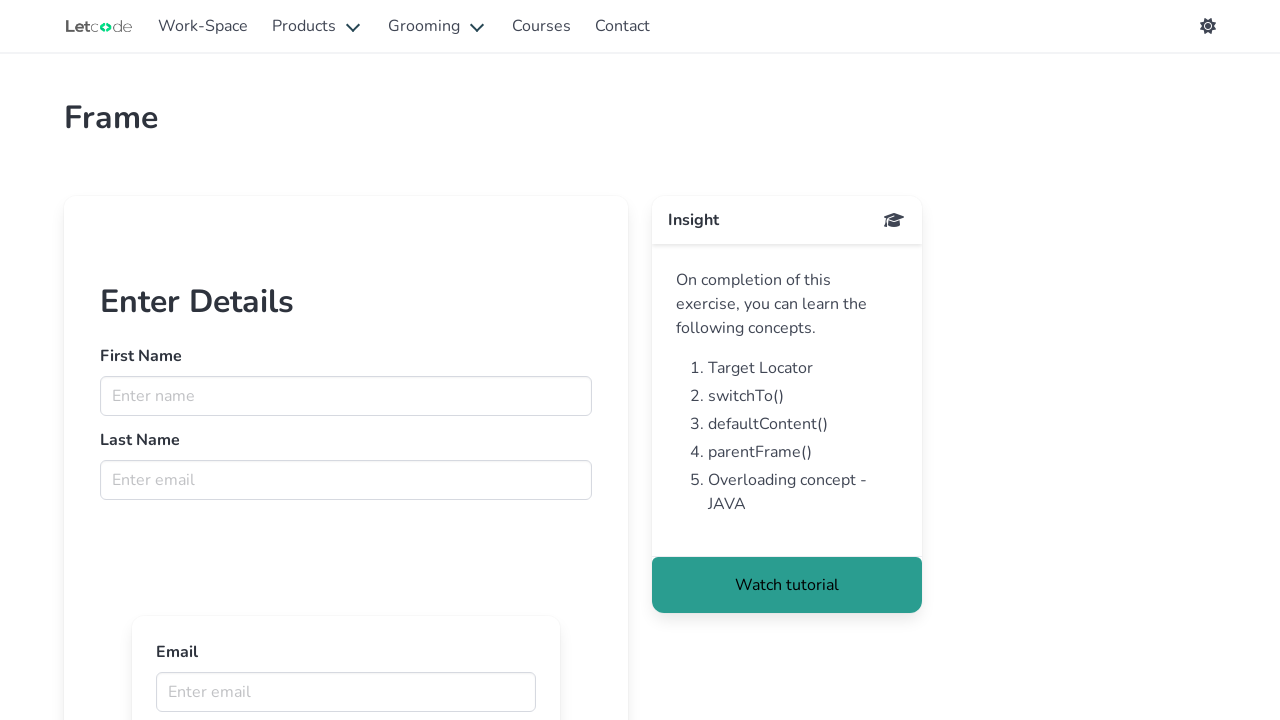

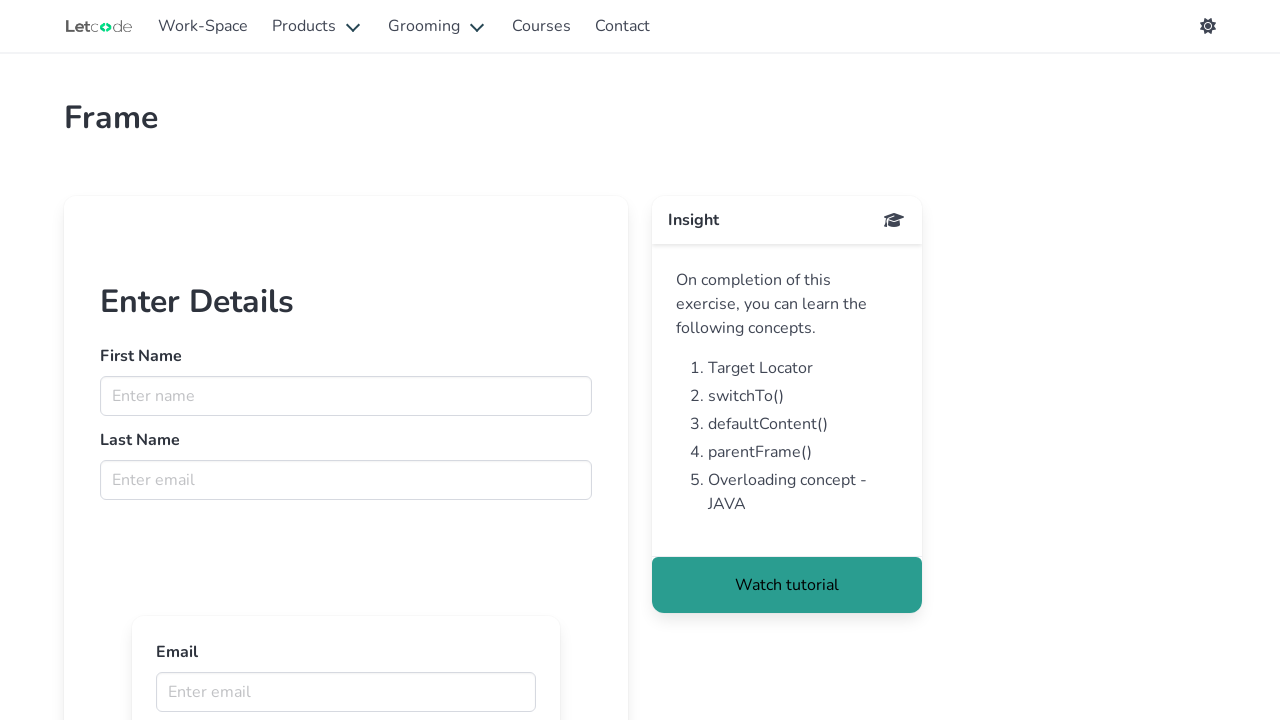